Tests the Mr Eleven scenario where rolling 6,5 results in winning as Mr Eleven

Starting URL: http://100percentofthetimehotspaghetti.com/dice.html

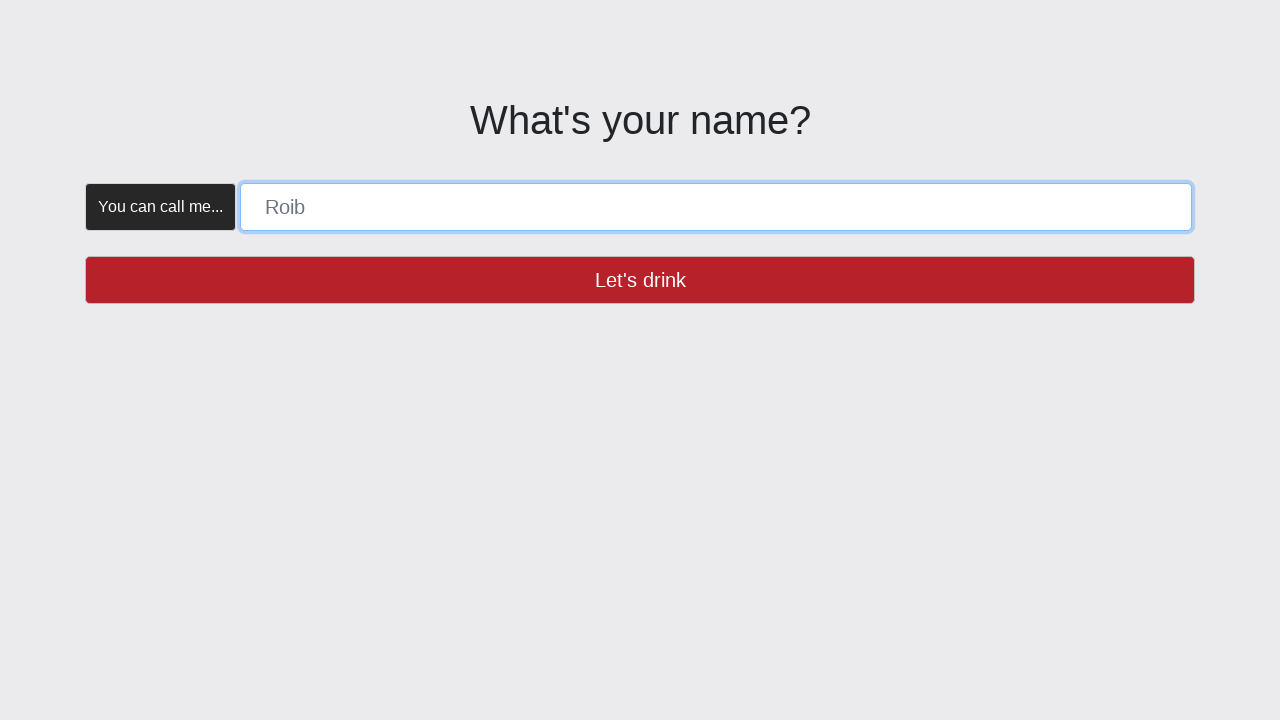

Verified name button is enabled at (640, 280) on button >> internal:has-text="Let's drink"i
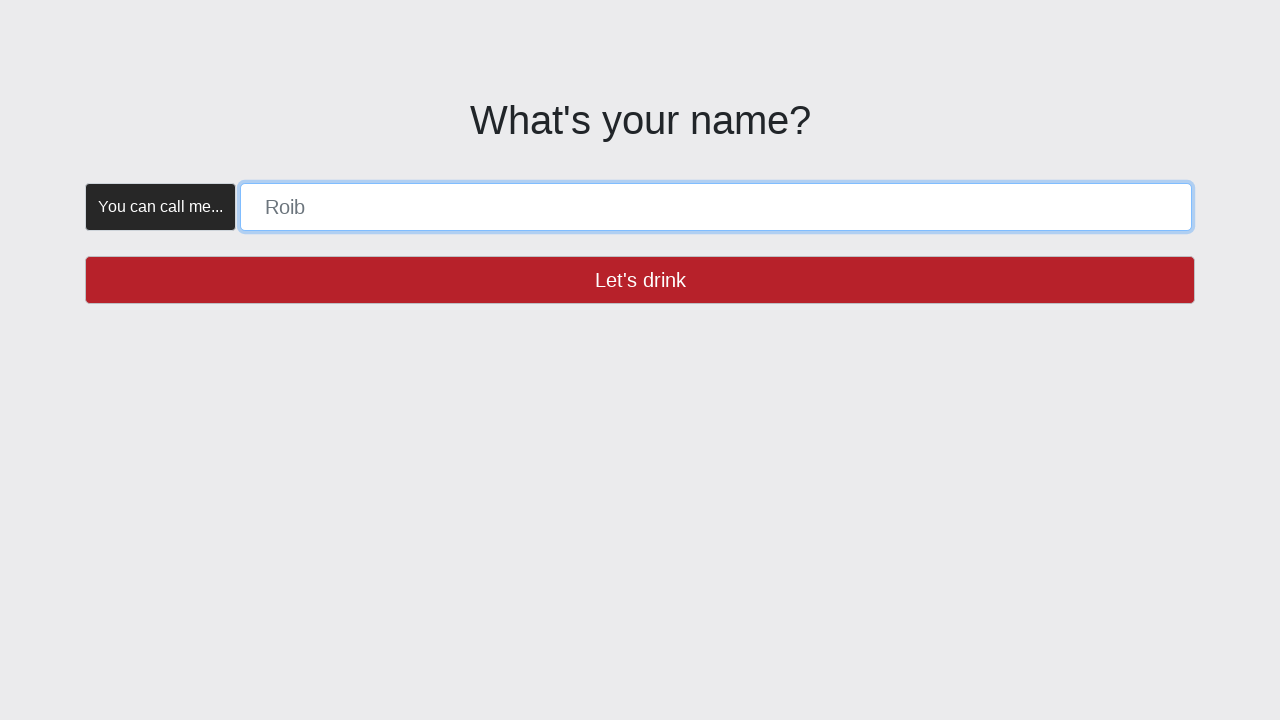

Filled name form with 'MR_ELEVEN' on [placeholder="Roib"]
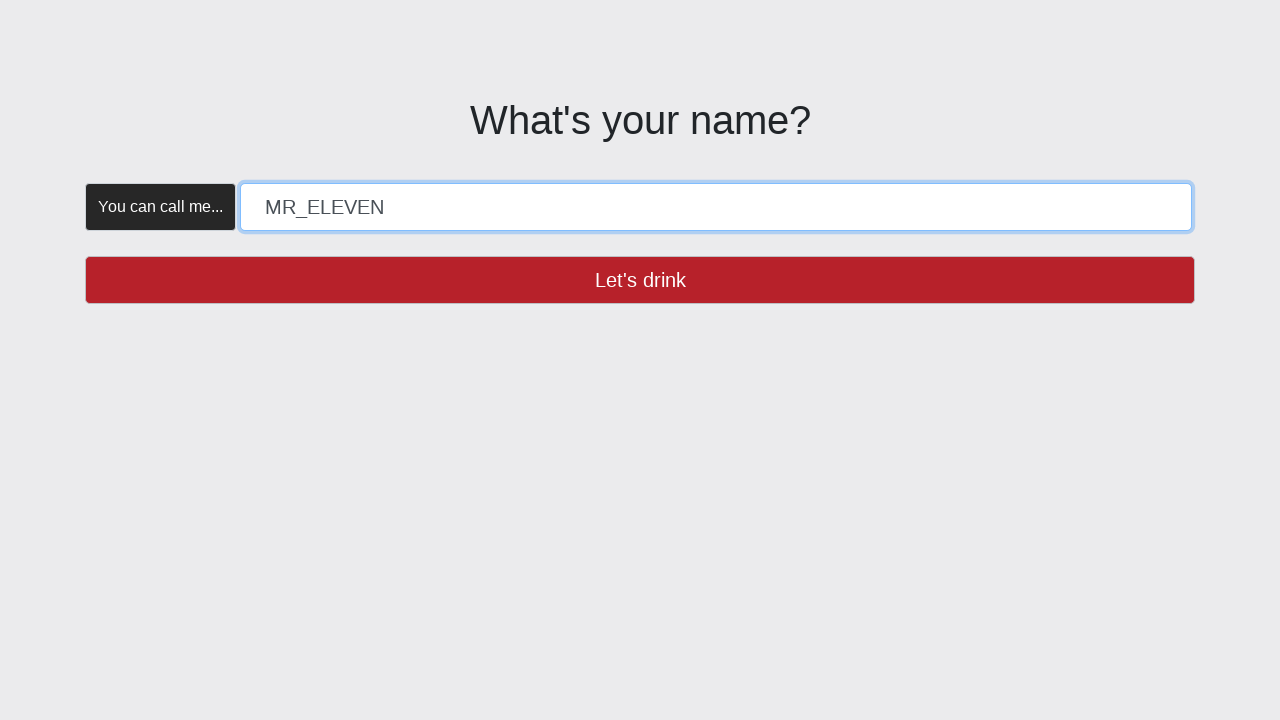

Clicked 'Let's drink' button to submit name at (640, 280) on button >> internal:has-text="Let's drink"i
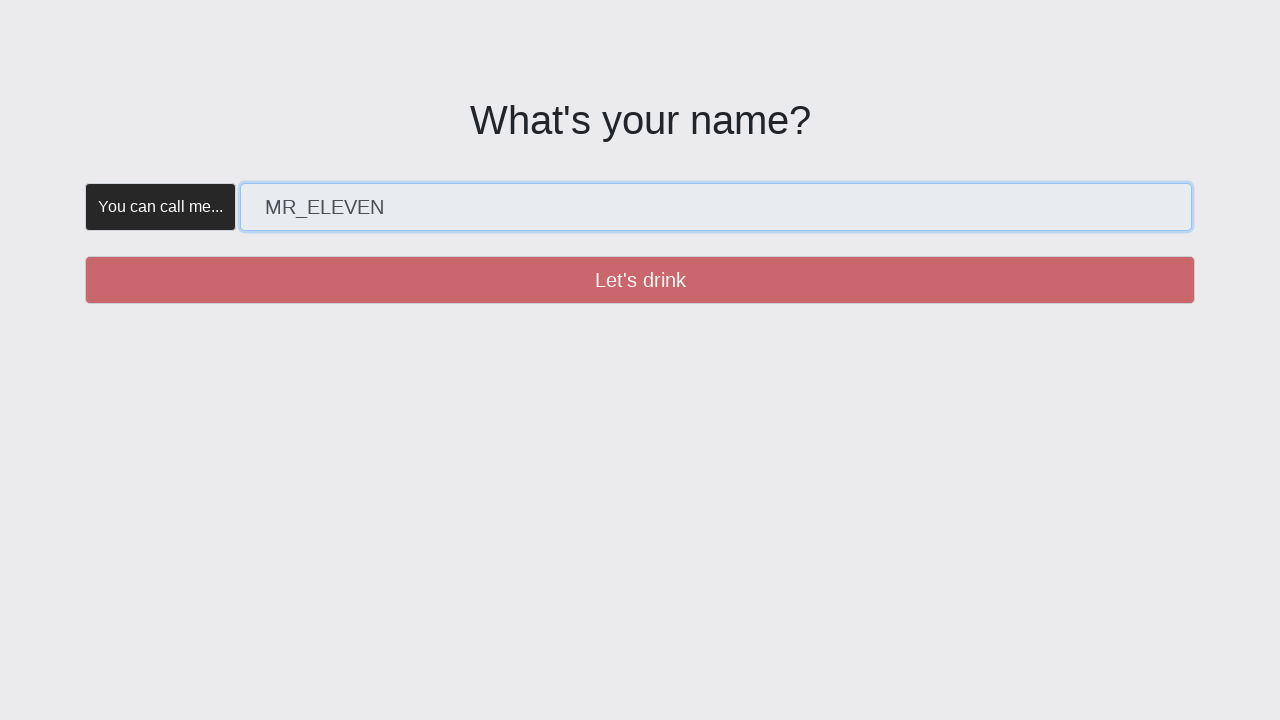

Verified create button is enabled at (355, 182) on button >> internal:has-text="Create"i
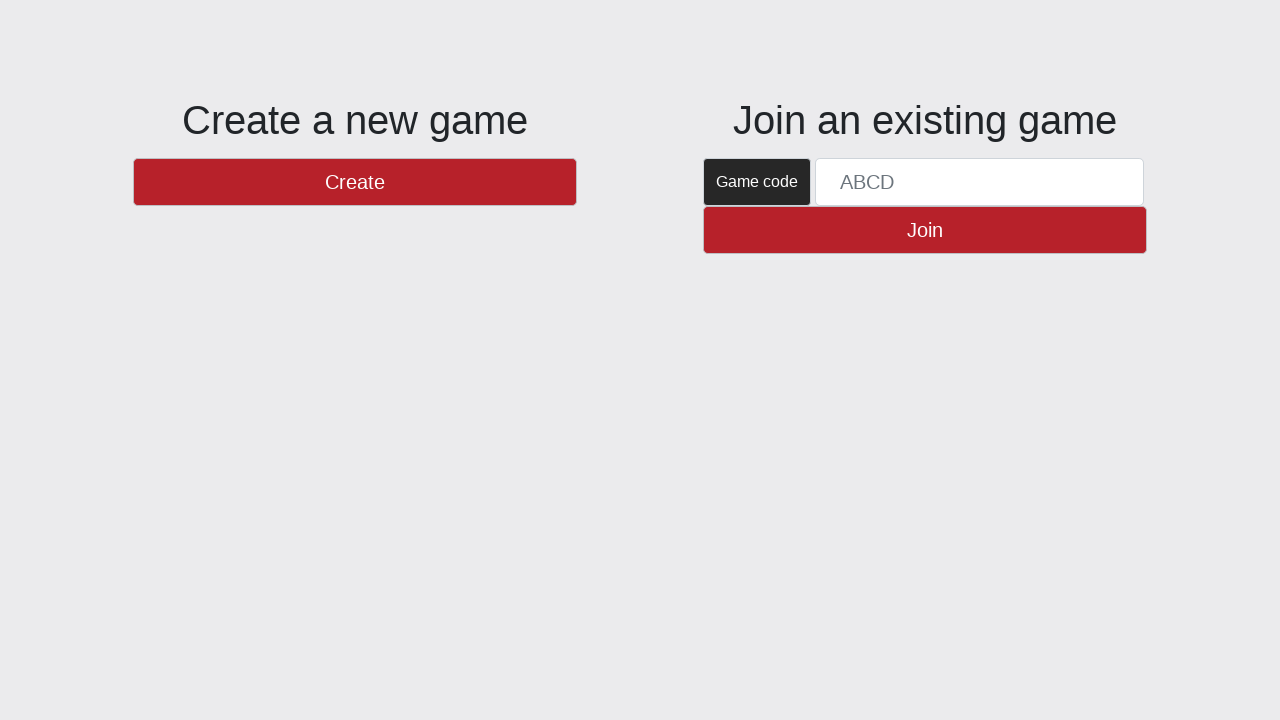

Clicked 'Create' button to create game at (355, 182) on button >> internal:has-text="Create"i
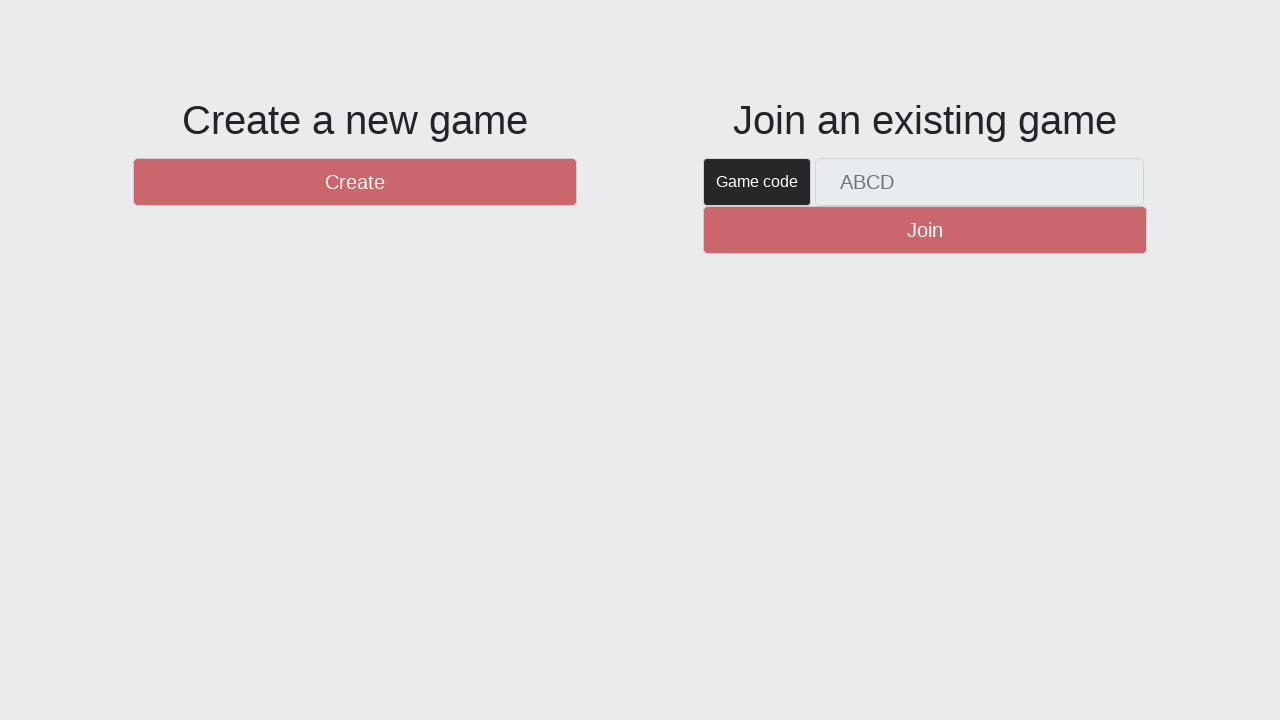

Verified new round button is enabled at (1108, 652) on #btnNewRound
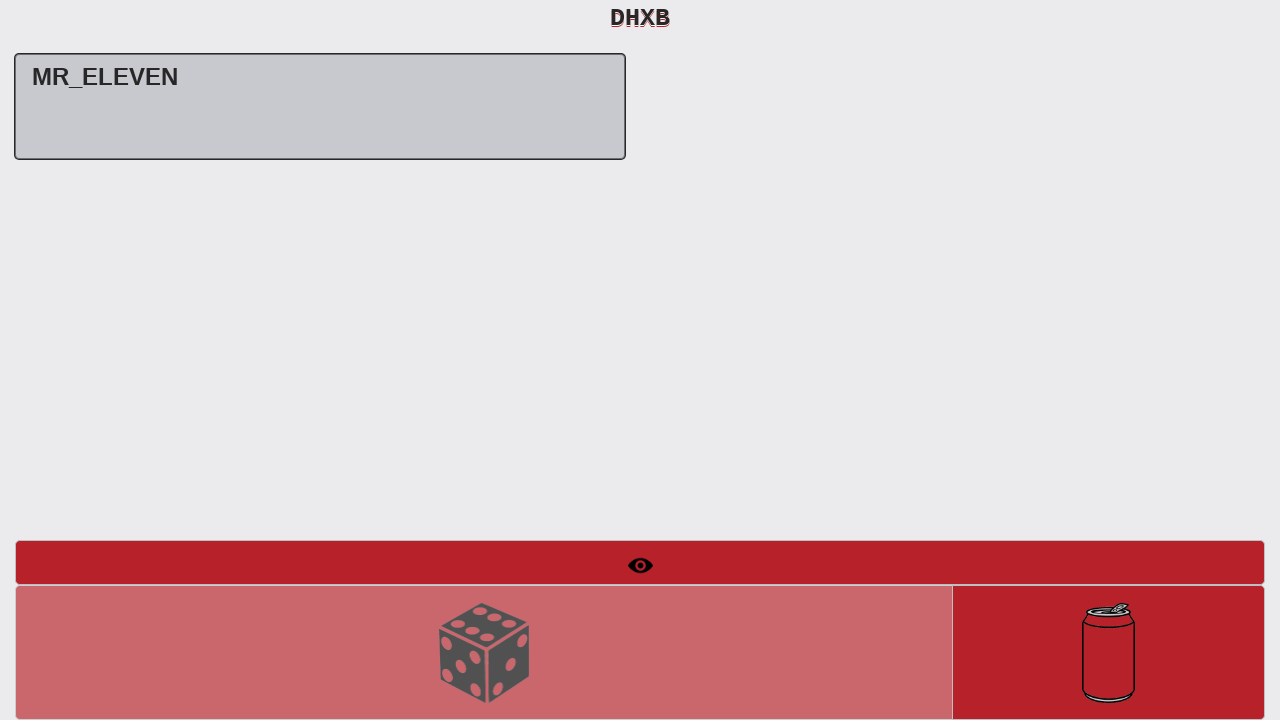

Clicked 'New Round' button to start new round at (1108, 652) on #btnNewRound
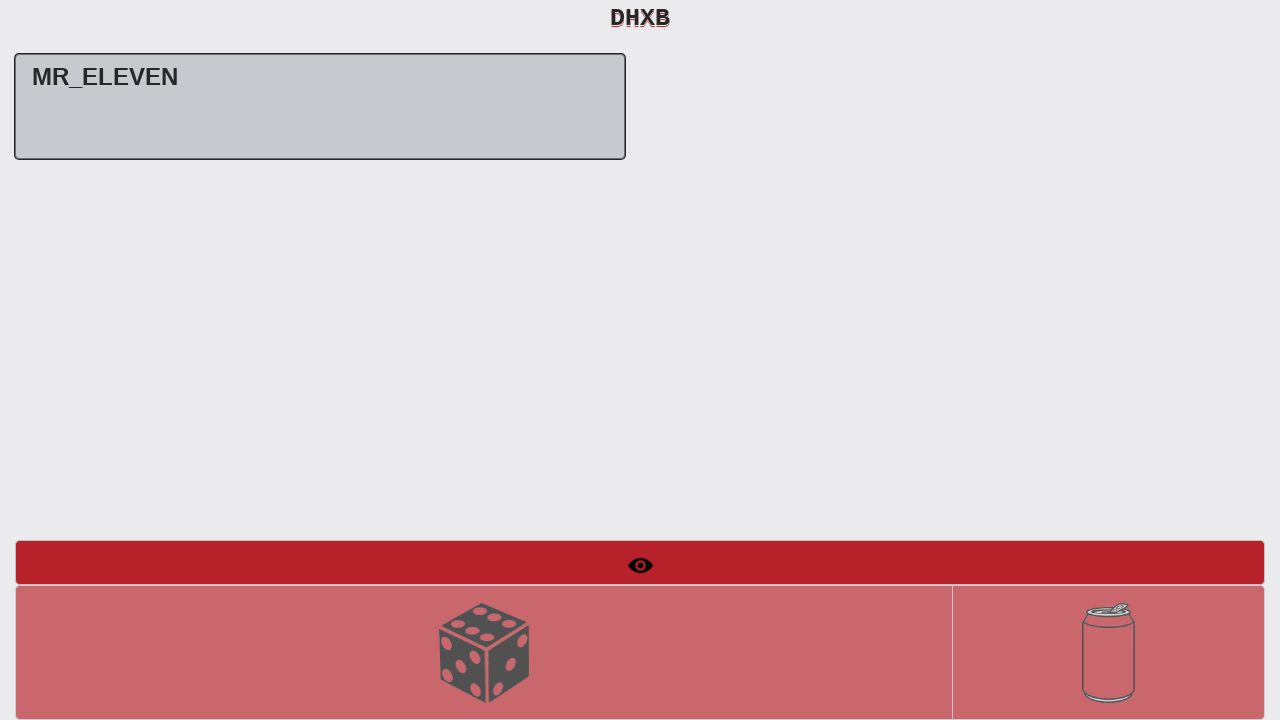

Verified roll dice button is enabled at (484, 652) on #btnRollDice
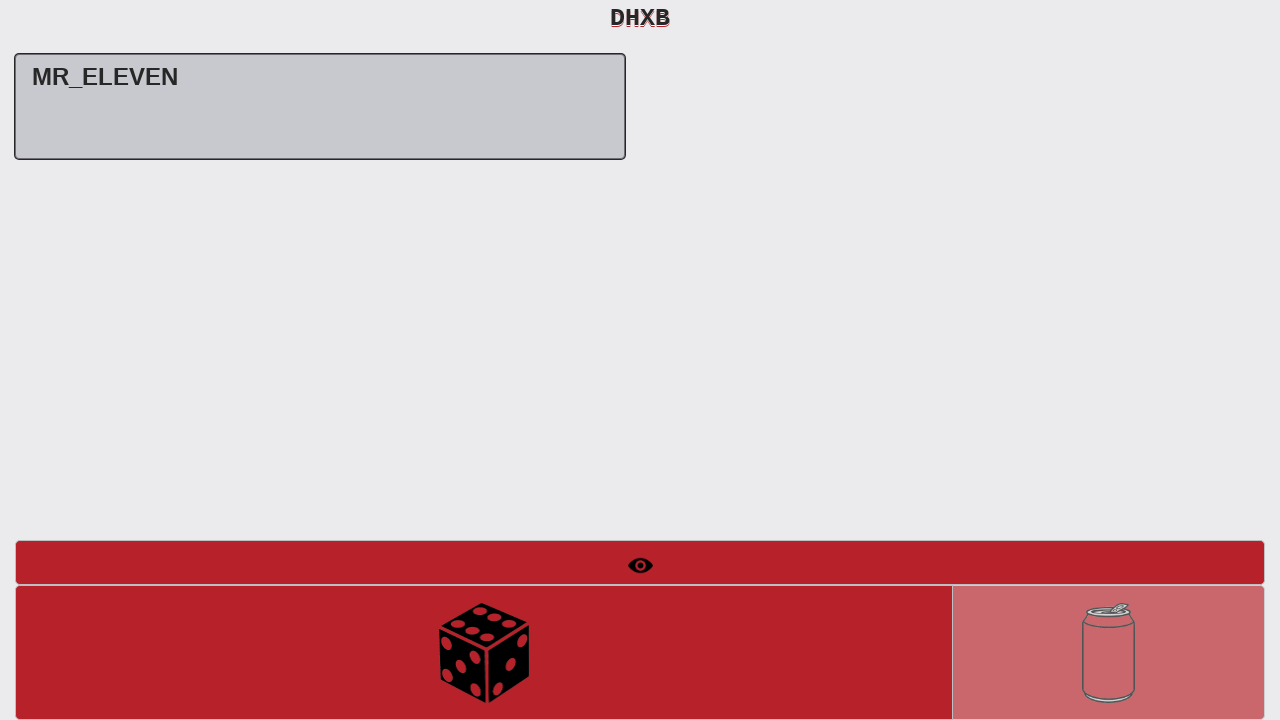

Clicked 'Roll Dice' button to roll dice at (484, 652) on #btnRollDice
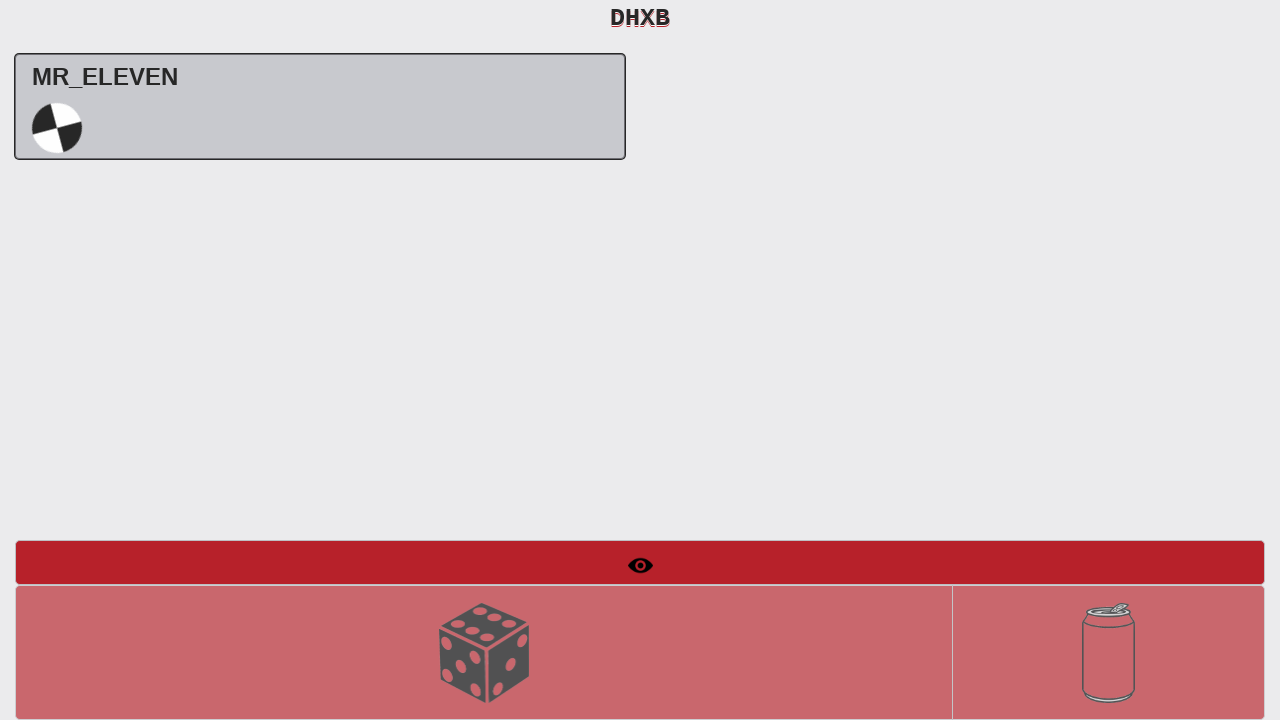

Verified Mr Eleven (1) Winner message is visible - Mr Eleven wins with roll of 6,5
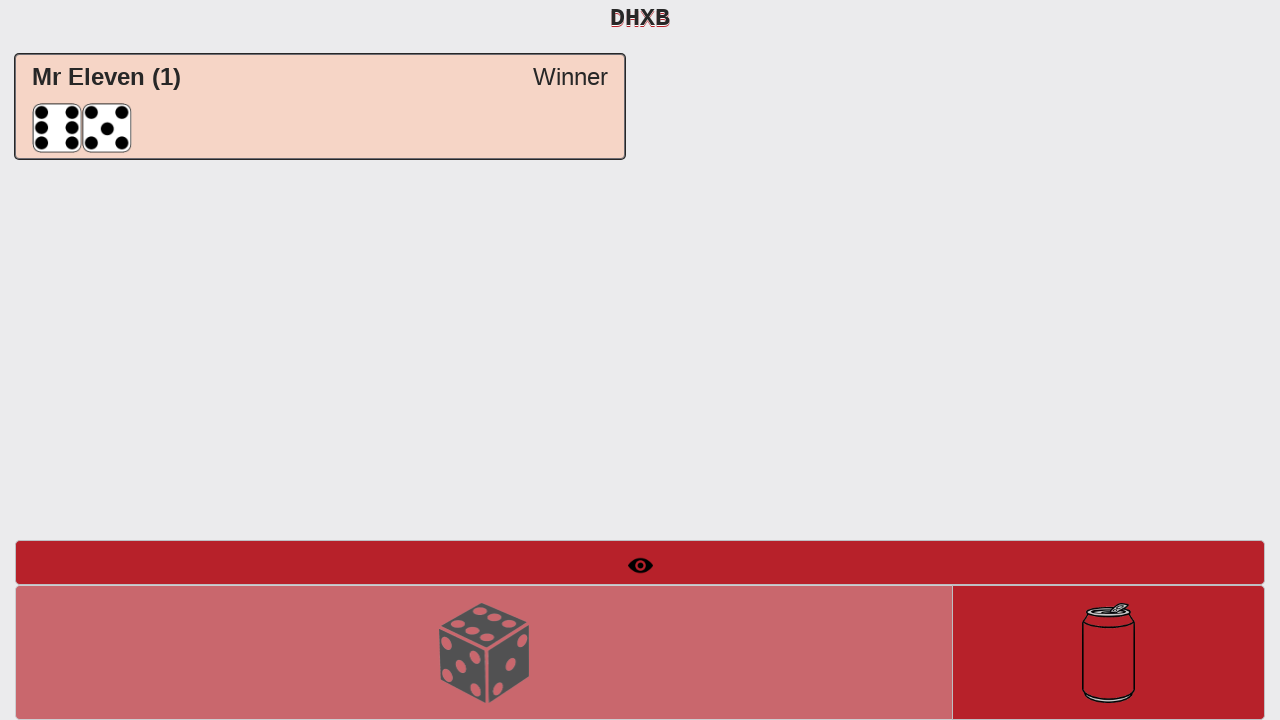

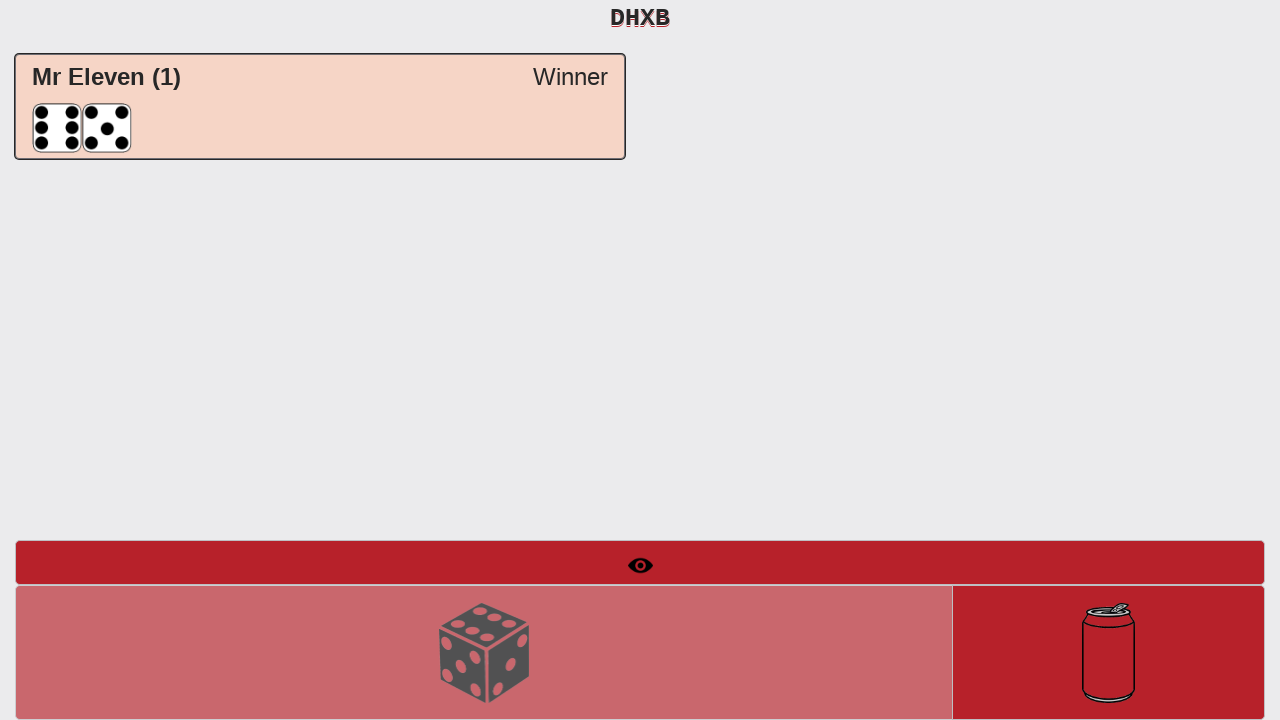